Tests keyboard actions by typing text in a text area, selecting all with Ctrl+A, copying with Ctrl+C, and pasting into a second text area with Ctrl+V

Starting URL: https://text-compare.com/

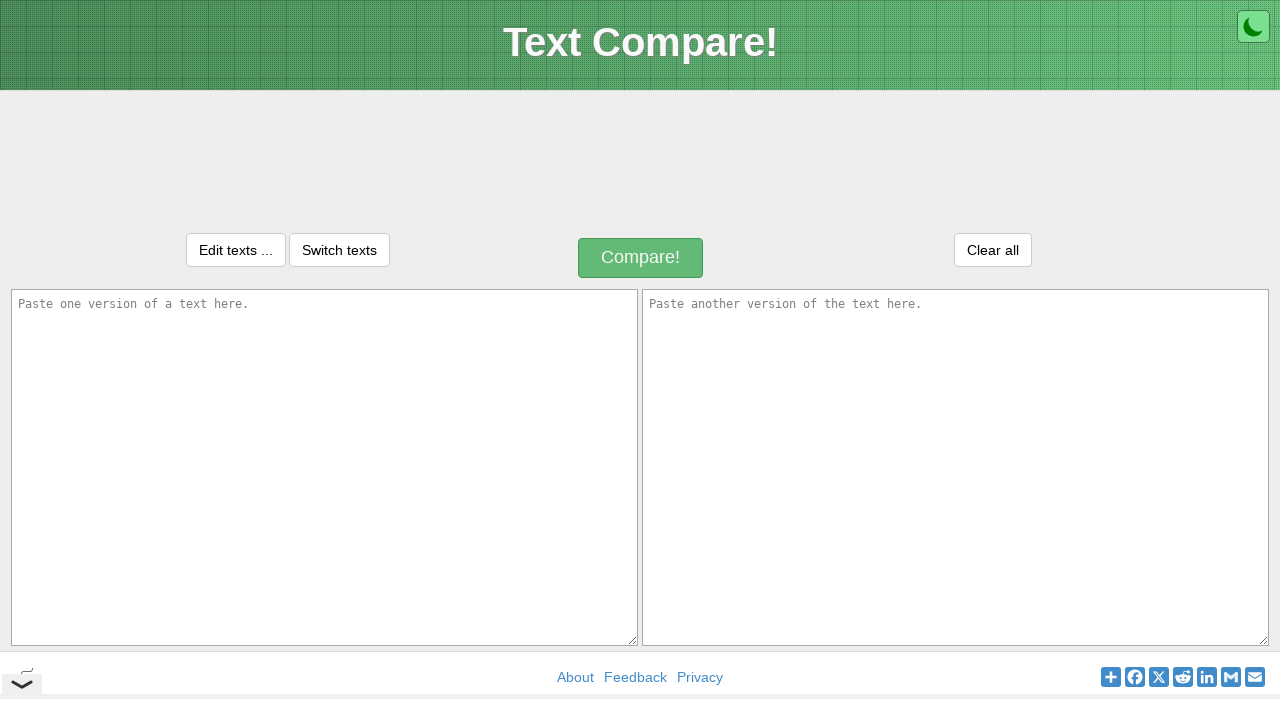

Typed 'Hi everyone' into the first text area on textarea#inputText1
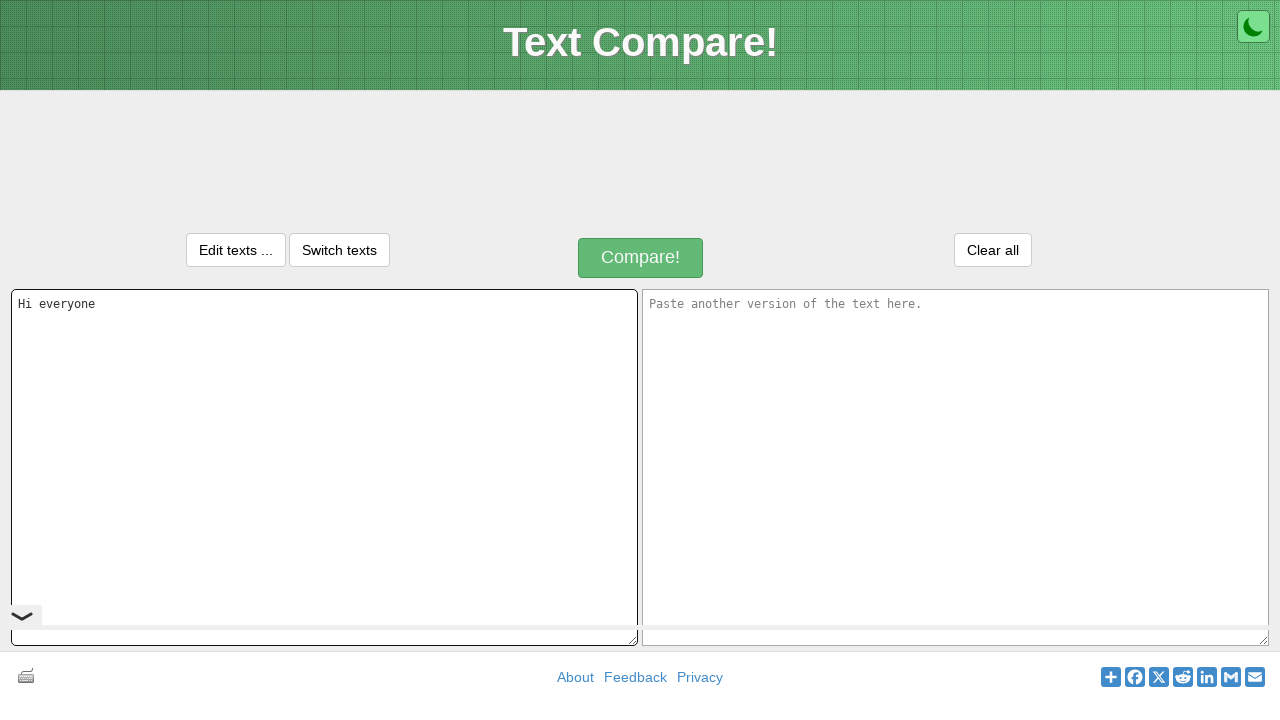

Clicked on the first text area to focus it at (324, 467) on textarea#inputText1
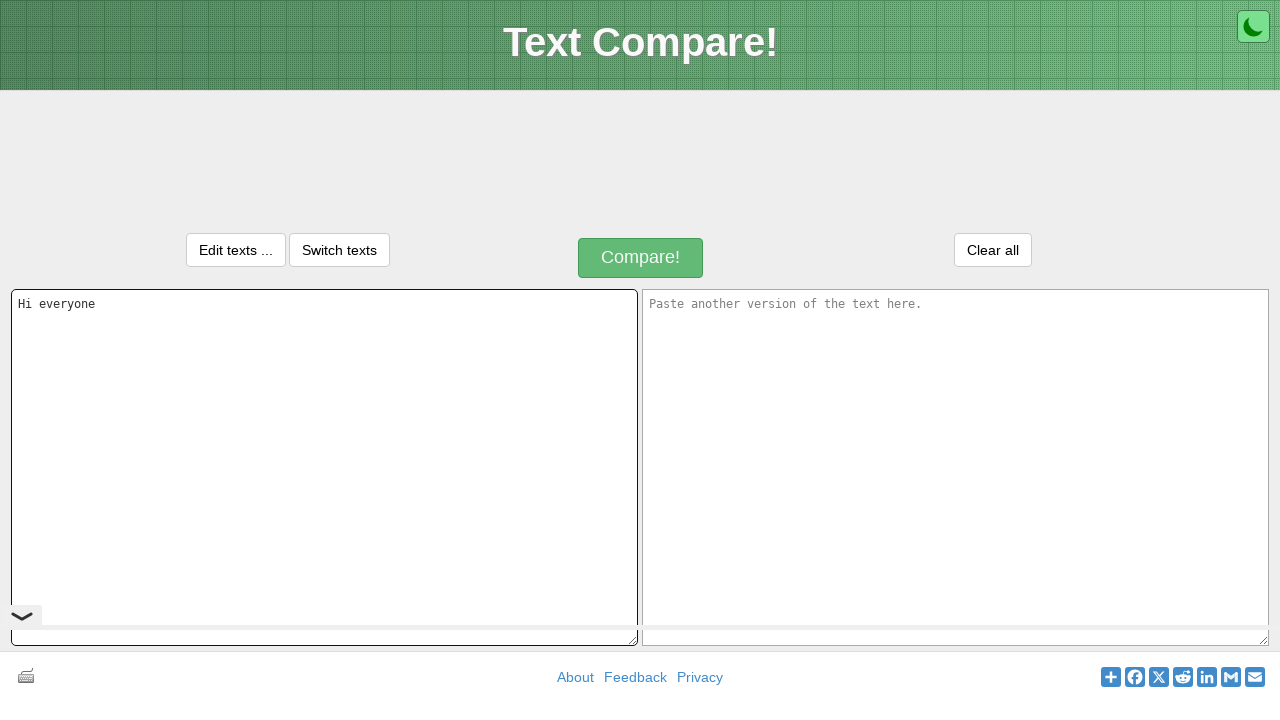

Selected all text in the first text area using Ctrl+A
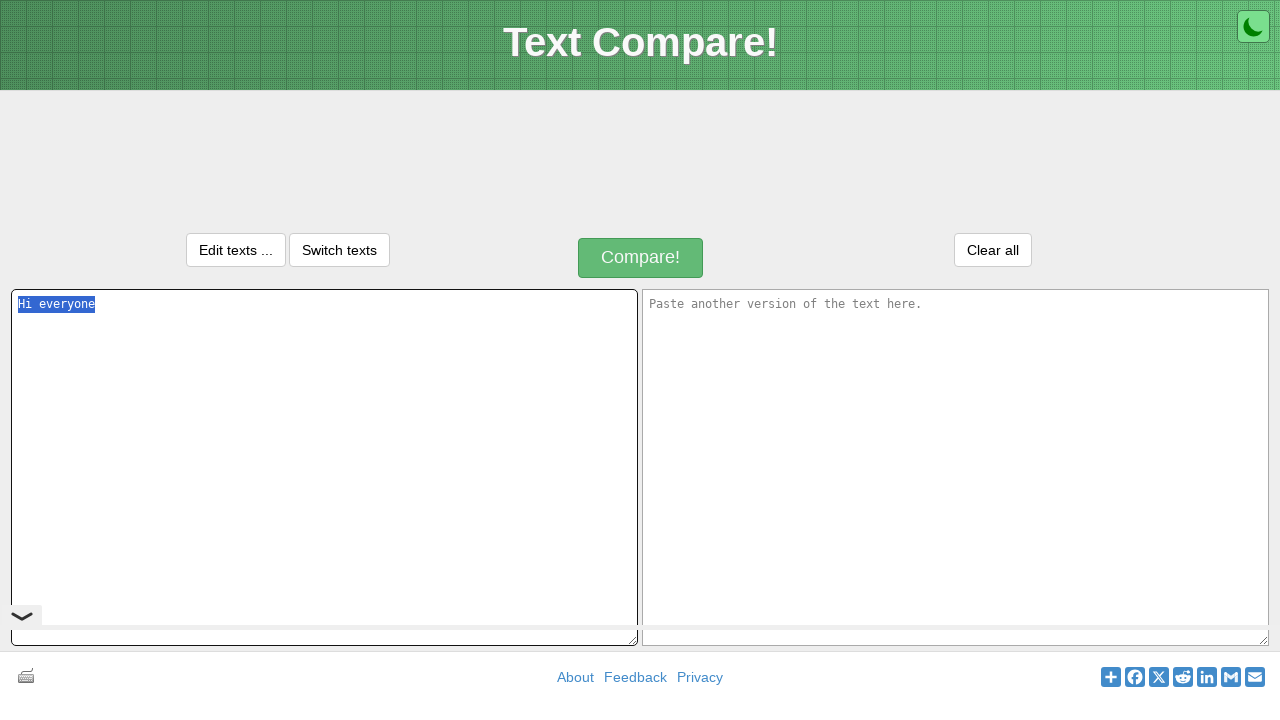

Copied the selected text using Ctrl+C
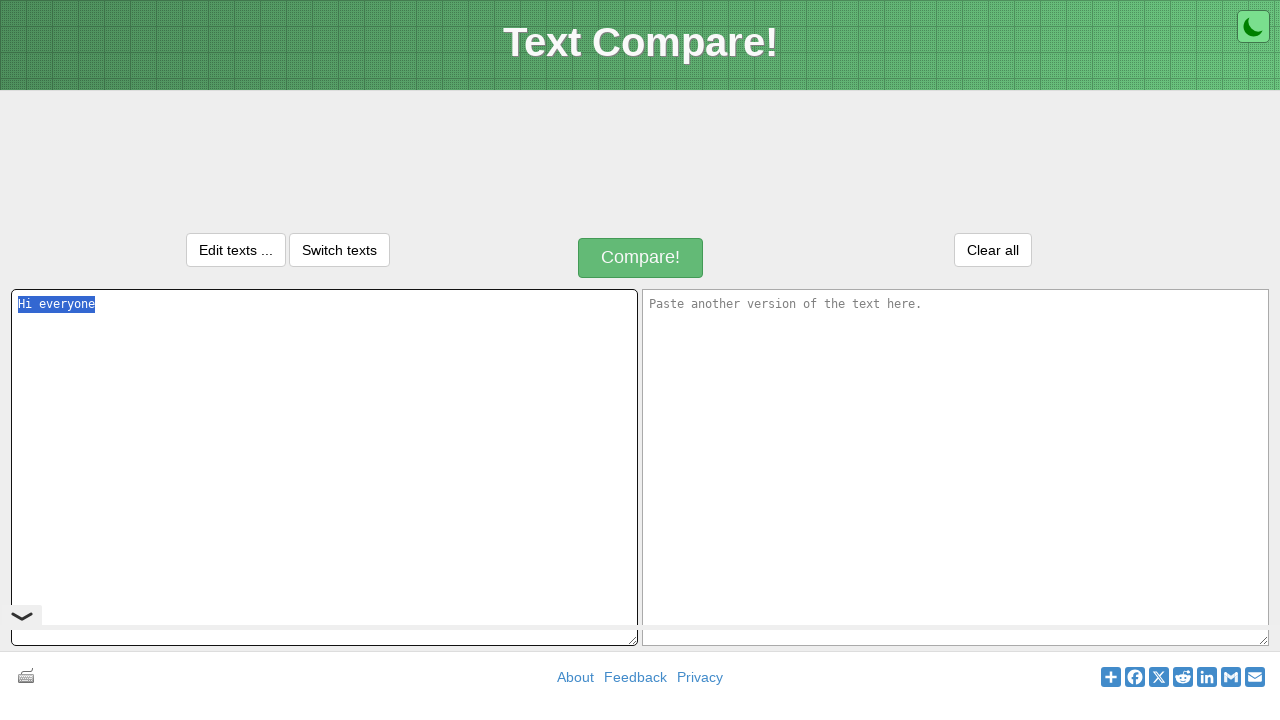

Clicked on the second text area to focus it at (956, 467) on textarea#inputText2
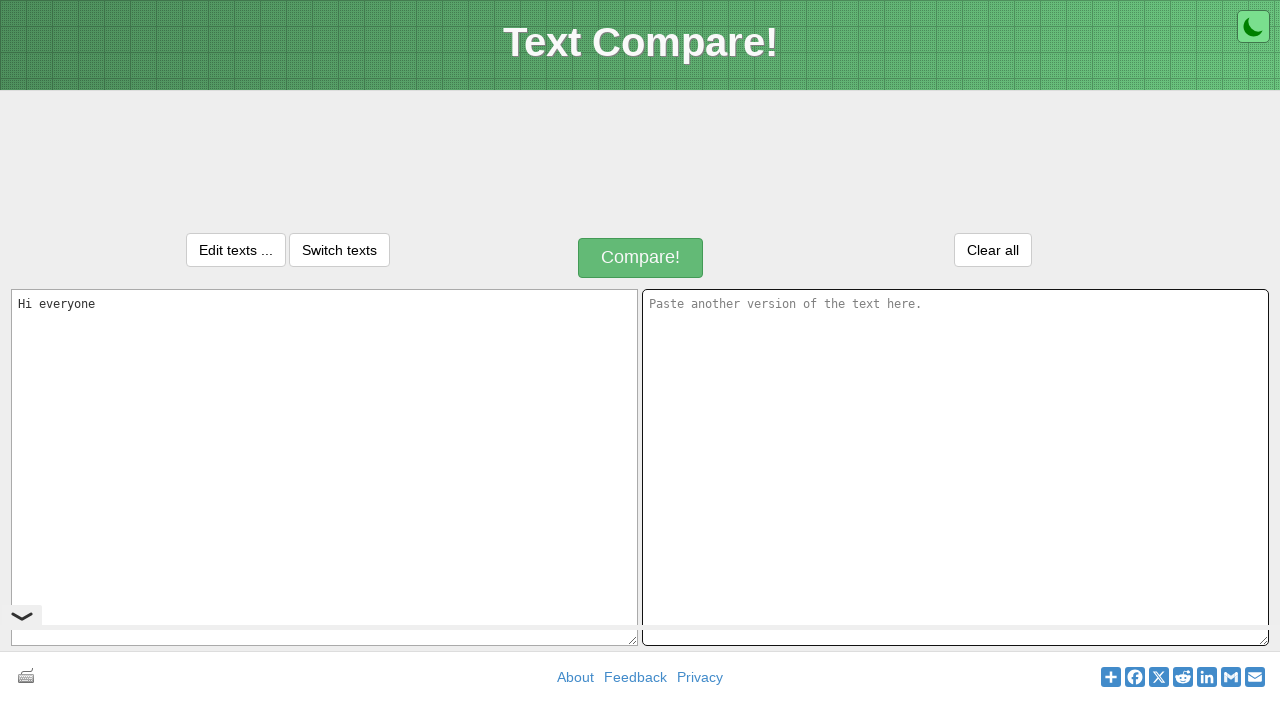

Pasted the copied text into the second text area using Ctrl+V
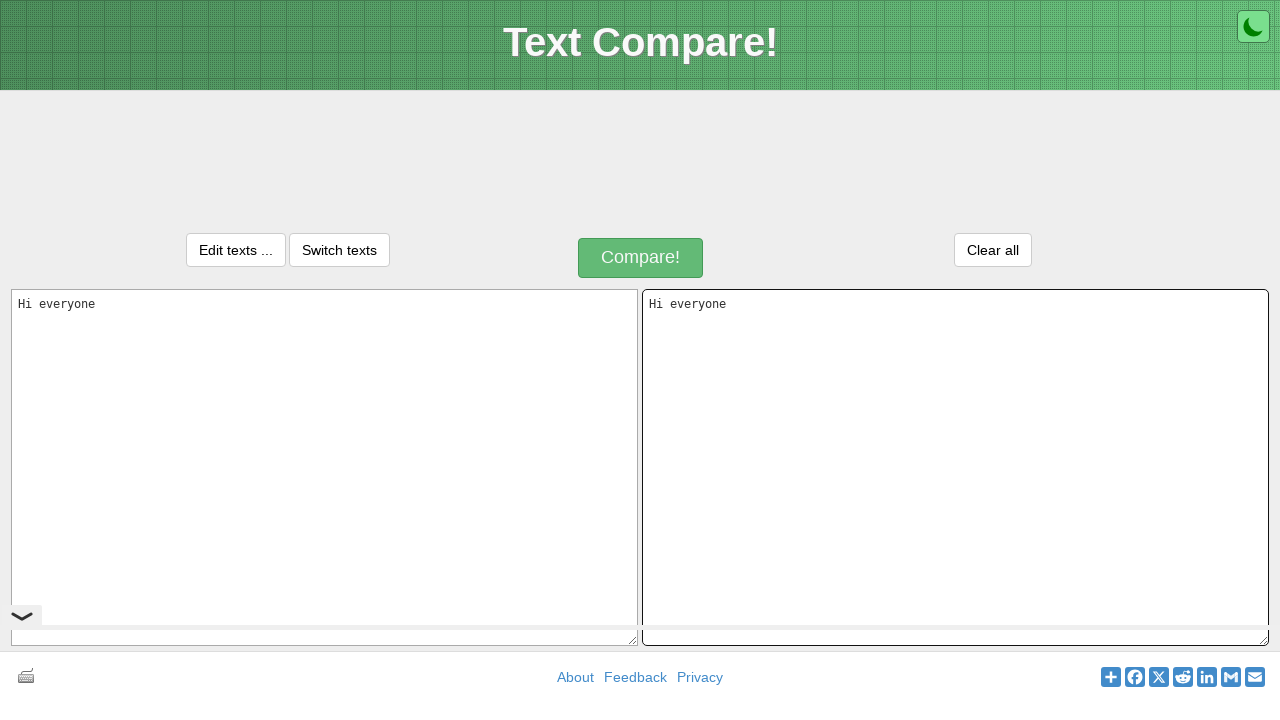

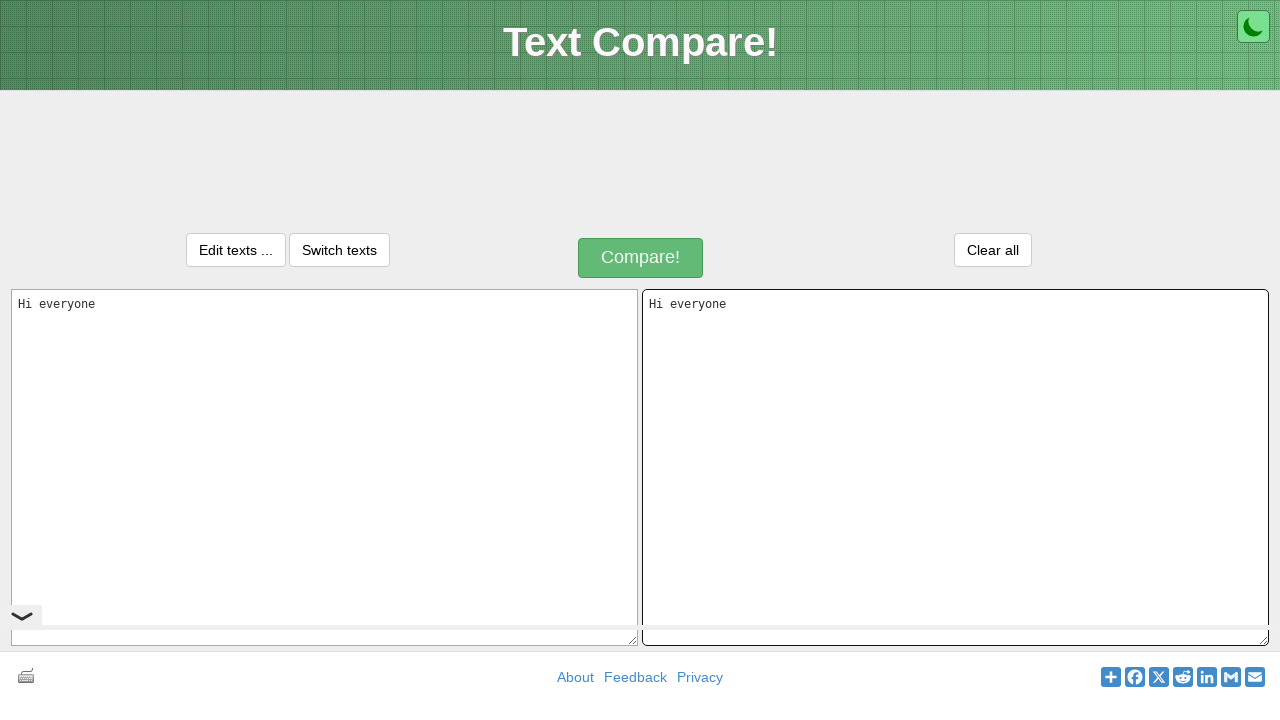